Tests the homepage by clicking on the login button to verify it is clickable and navigates correctly

Starting URL: https://anhtester.com/

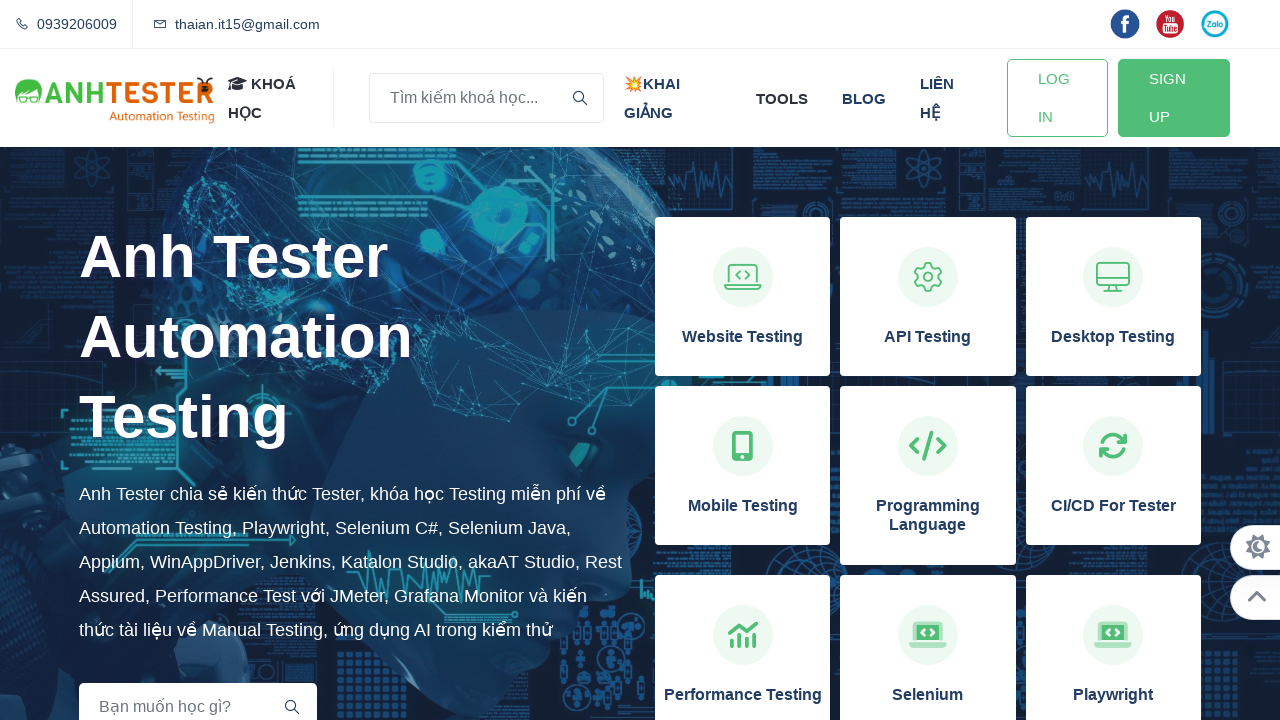

Navigated to homepage https://anhtester.com/
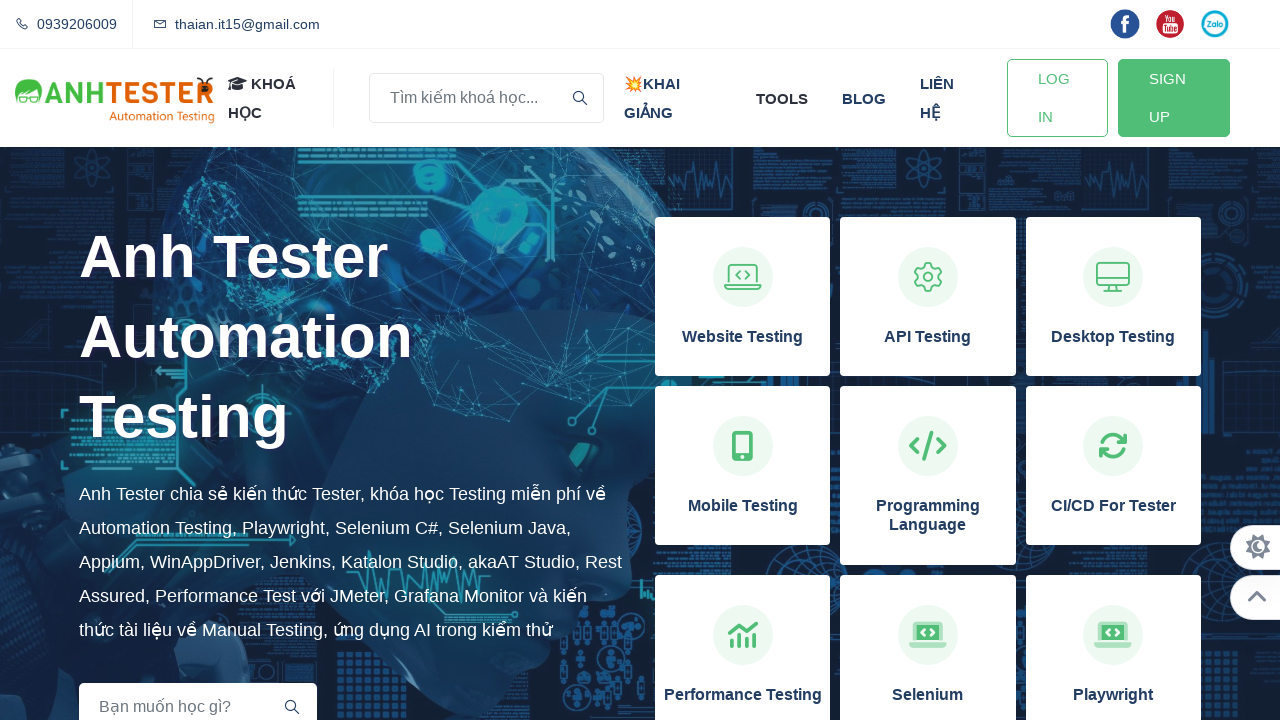

Clicked the login button to verify it is clickable and navigates correctly at (1057, 98) on a#btn-login
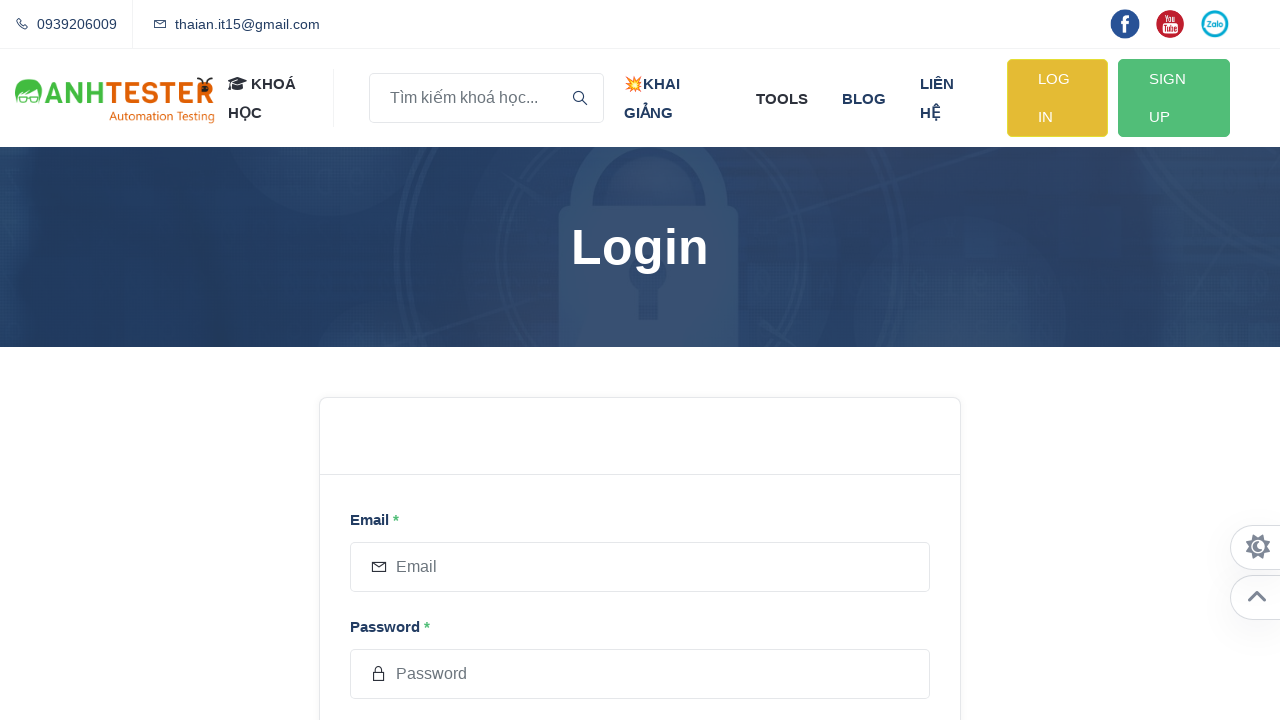

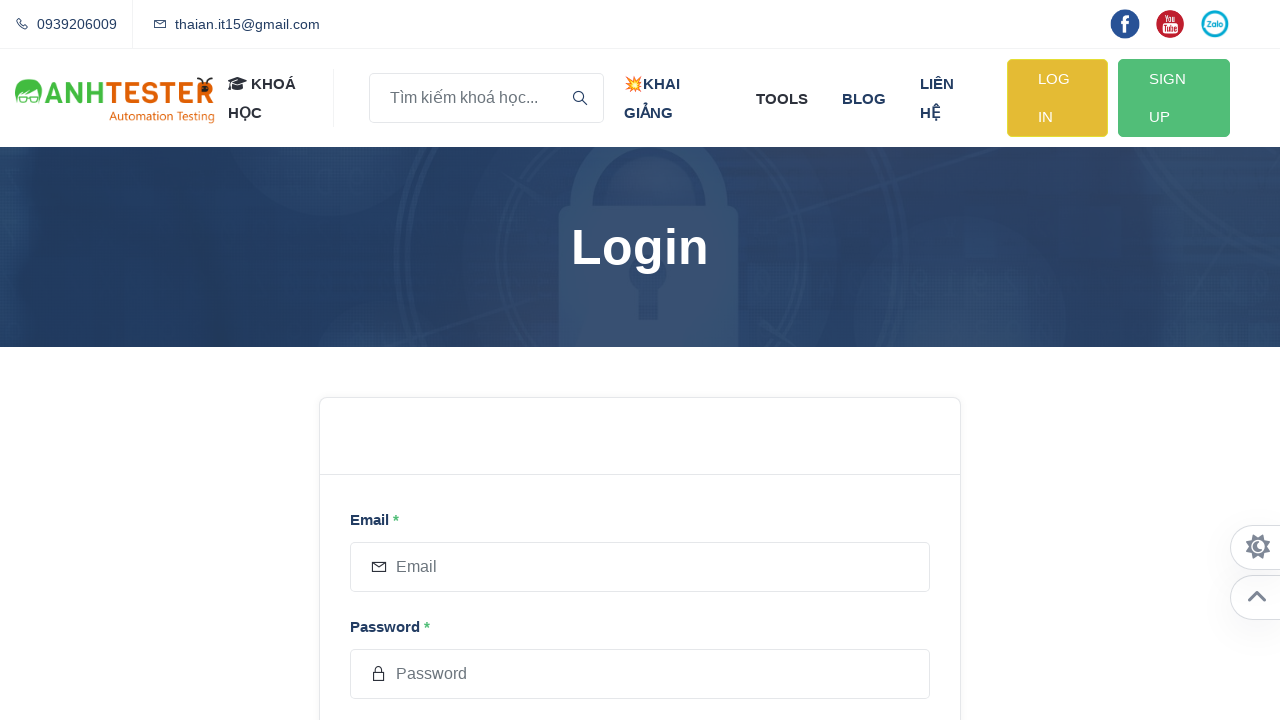